Tests the autocomplete/auto-suggestion feature on RedBus by typing a partial city name and selecting from the suggestion dropdown

Starting URL: https://www.redbus.in/bus-tickets

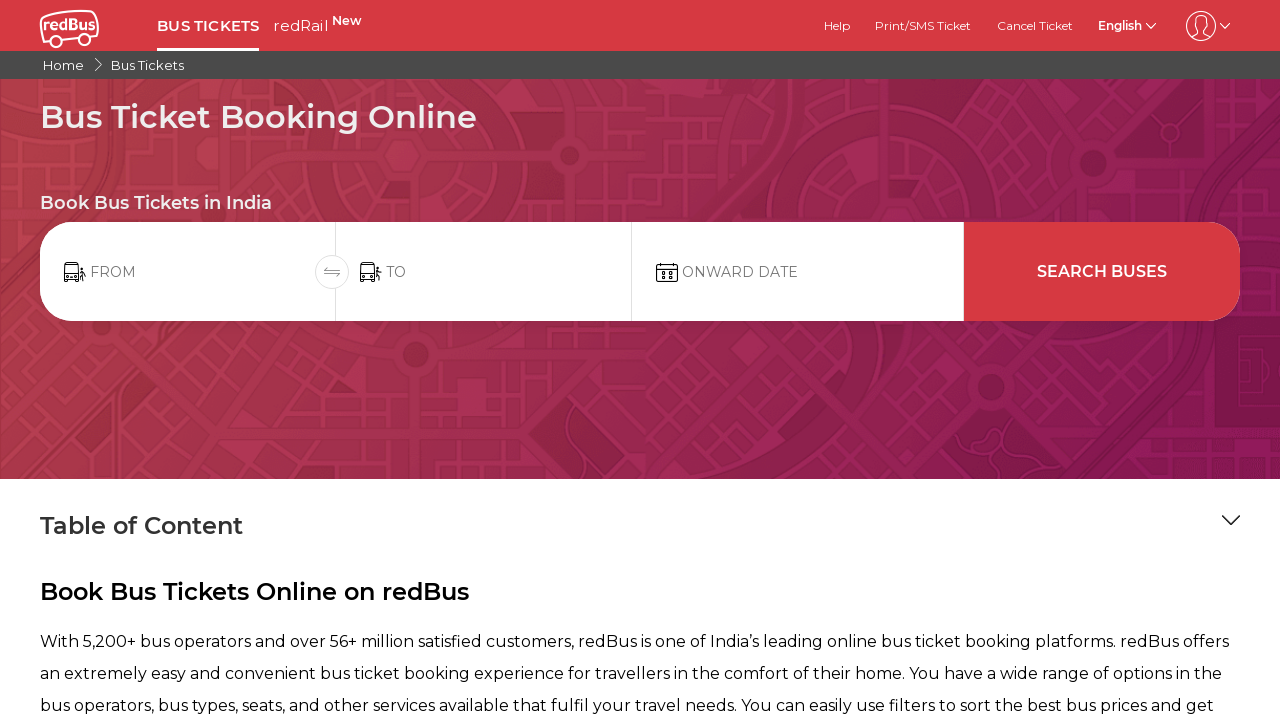

Typed 'Nagp' in source city input field on input#txtSource
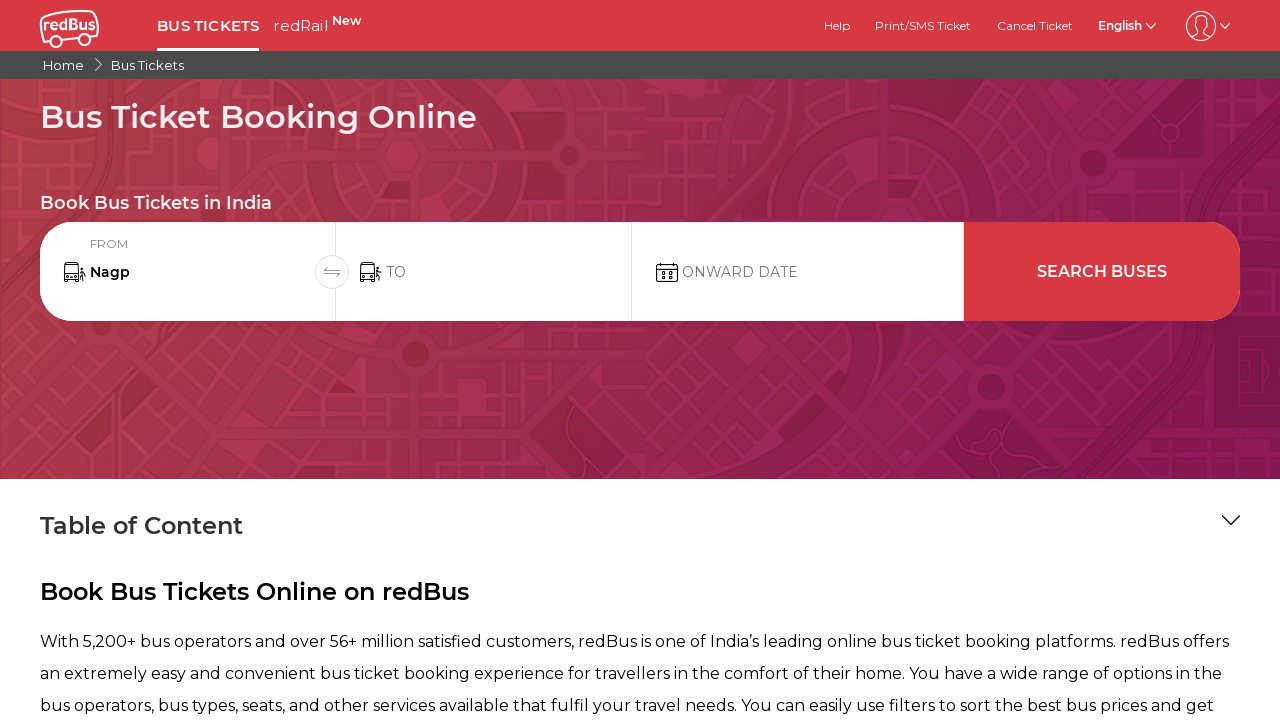

Auto-suggestion dropdown appeared with city options
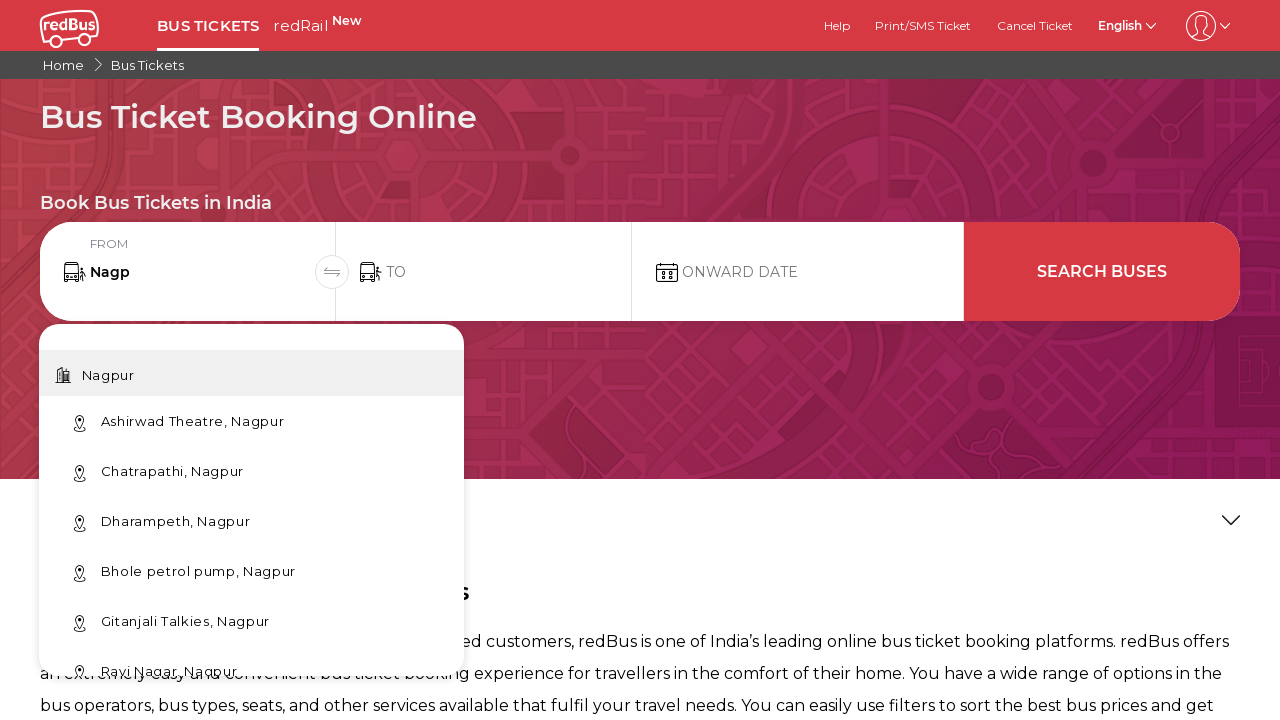

Selected first suggestion from autocomplete dropdown at (252, 373) on ul#C120_suggestion-wrap li:first-child
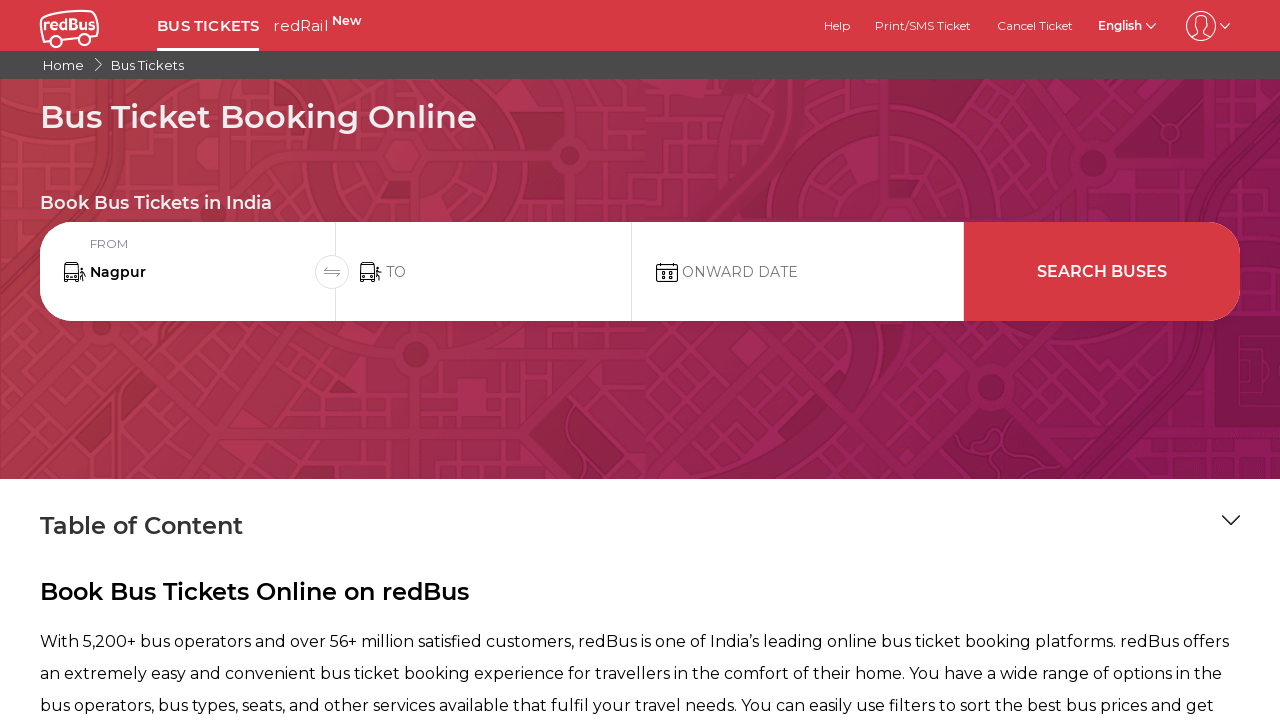

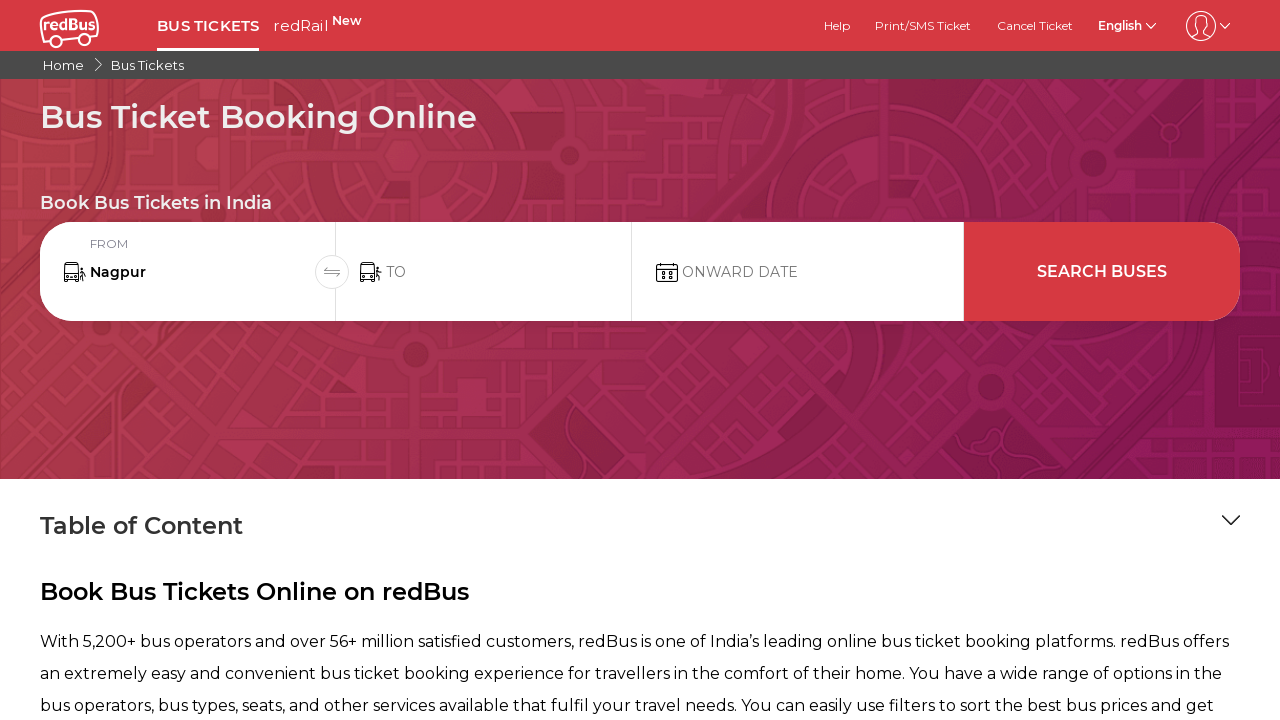